Navigates to HubSpot login page and performs initial page setup

Starting URL: https://app.hubspot.com

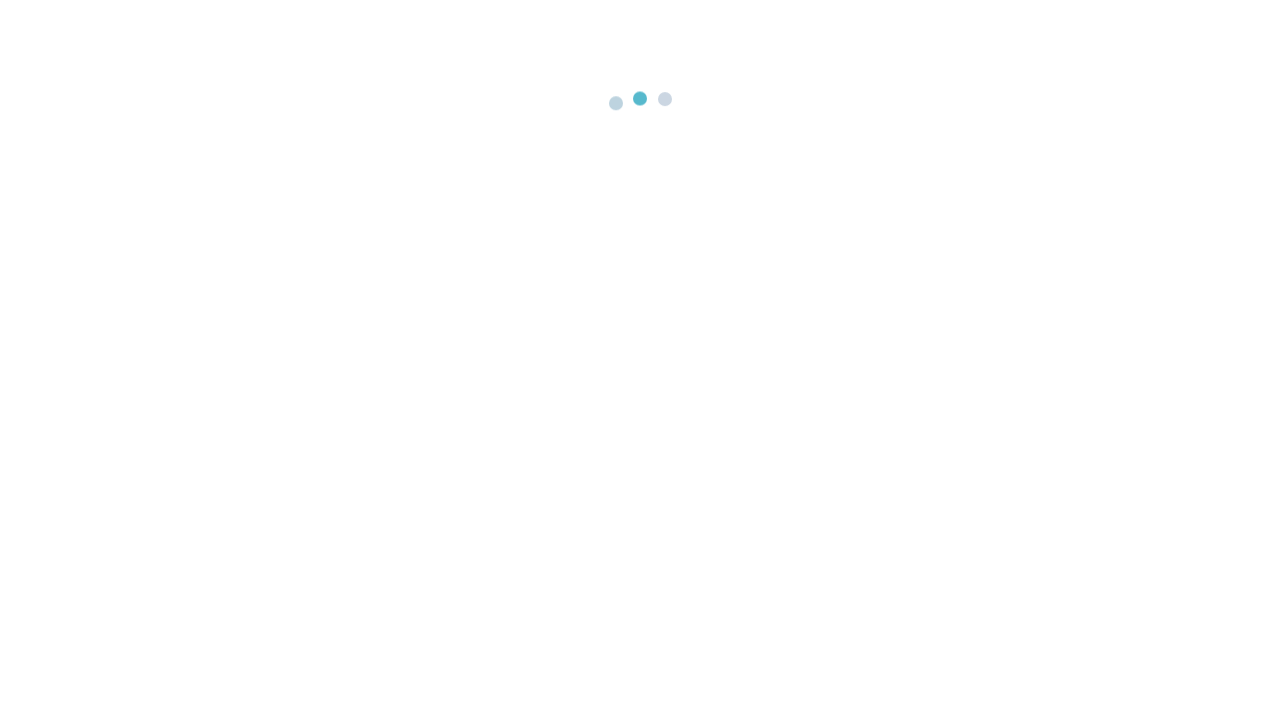

HubSpot login page loaded and network activity idle
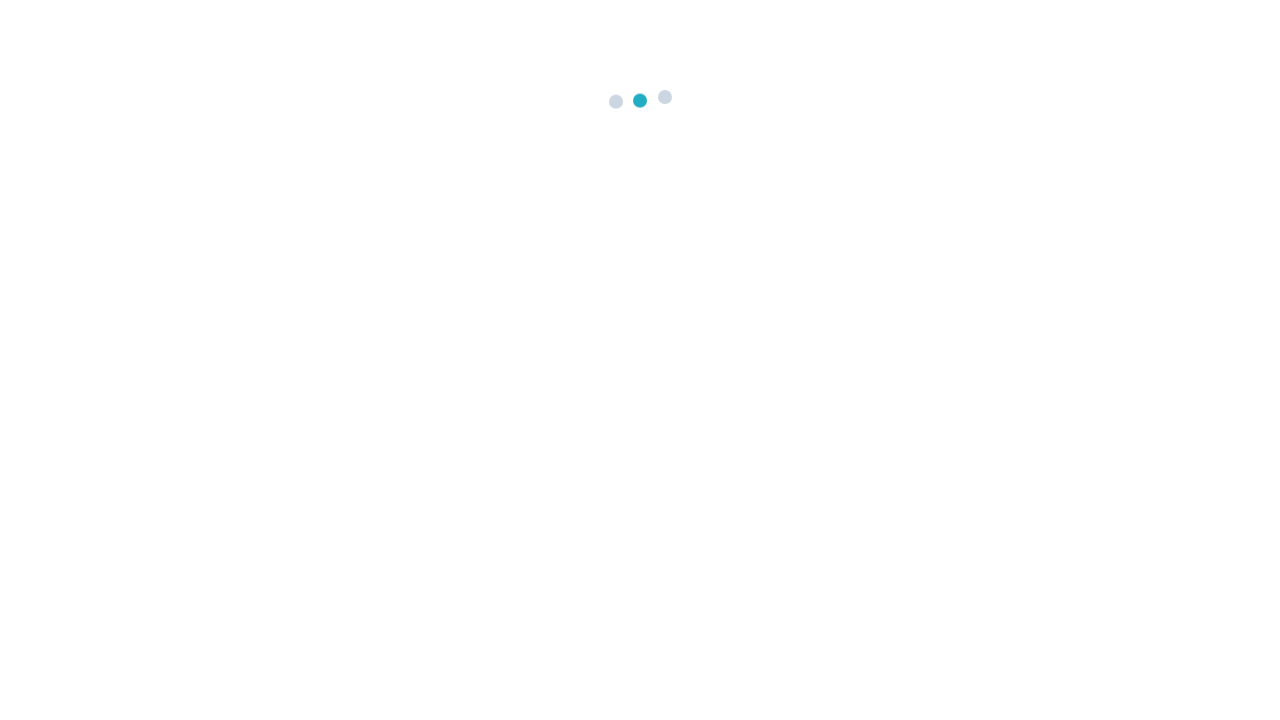

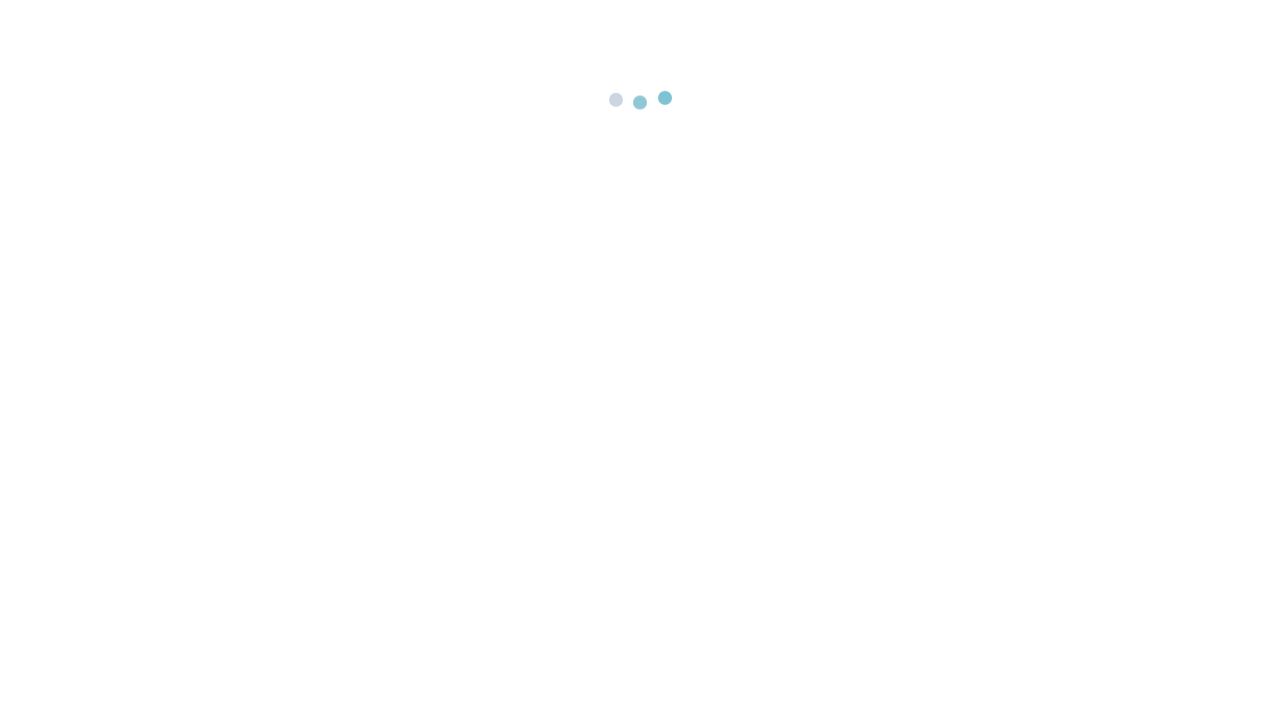